Tests that the counter displays the correct number of todo items as items are added

Starting URL: https://demo.playwright.dev/todomvc

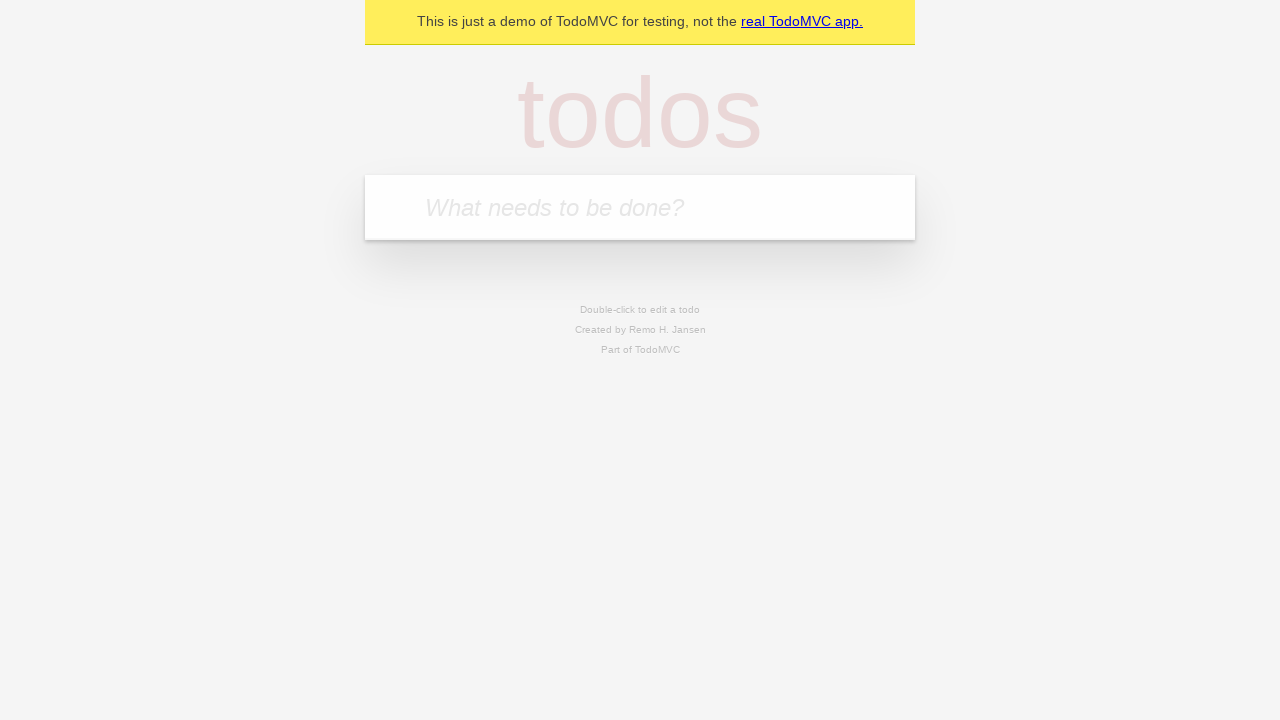

Filled todo input with 'buy some cheese' on internal:attr=[placeholder="What needs to be done?"i]
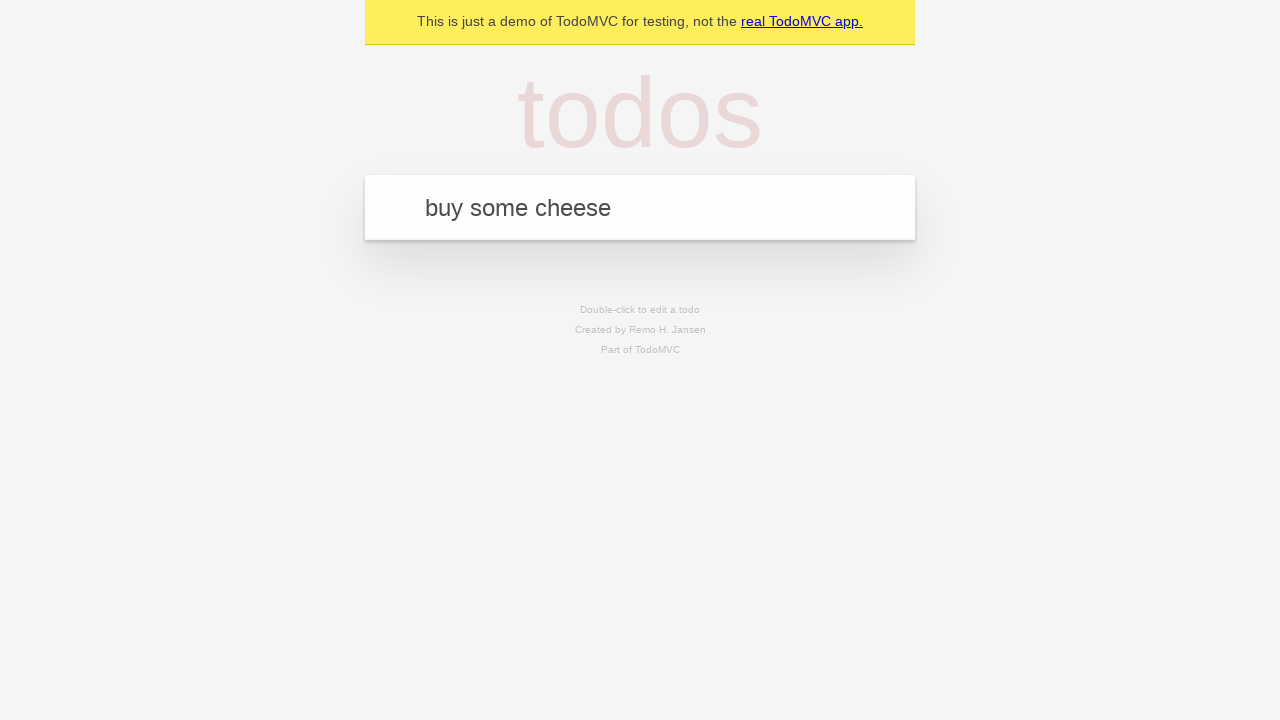

Pressed Enter to add first todo item on internal:attr=[placeholder="What needs to be done?"i]
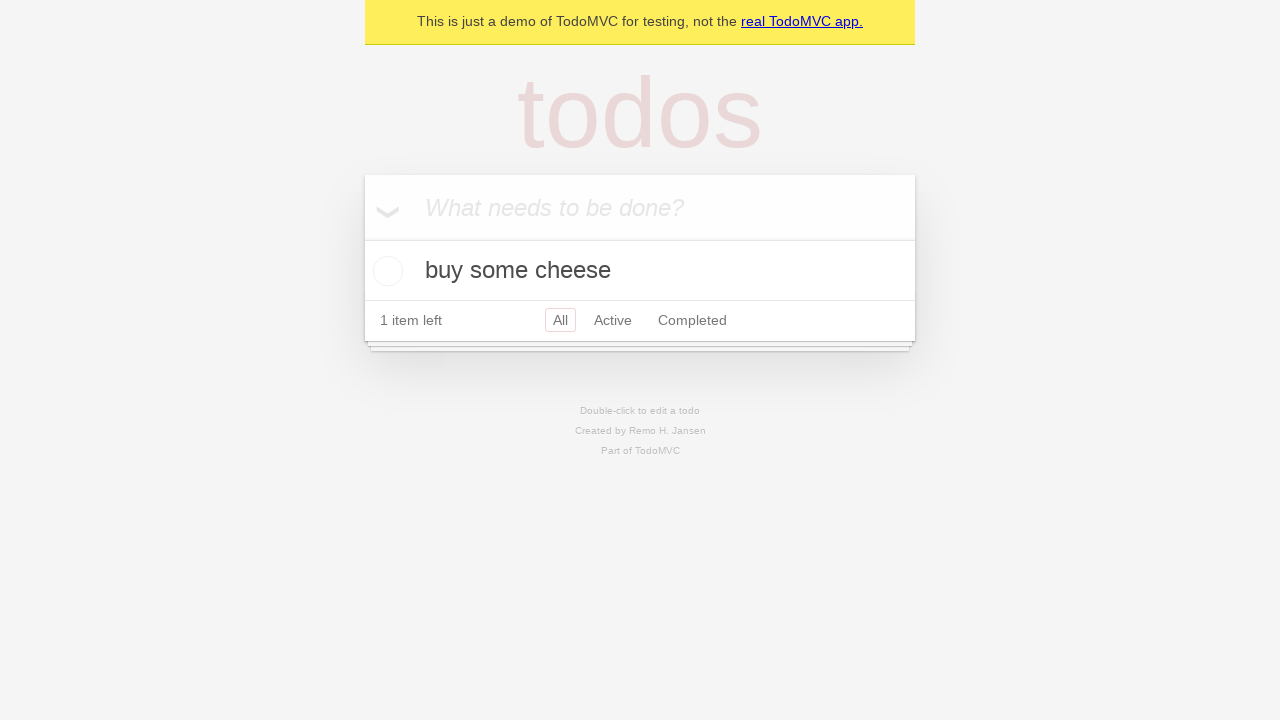

Todo counter element loaded after first item added
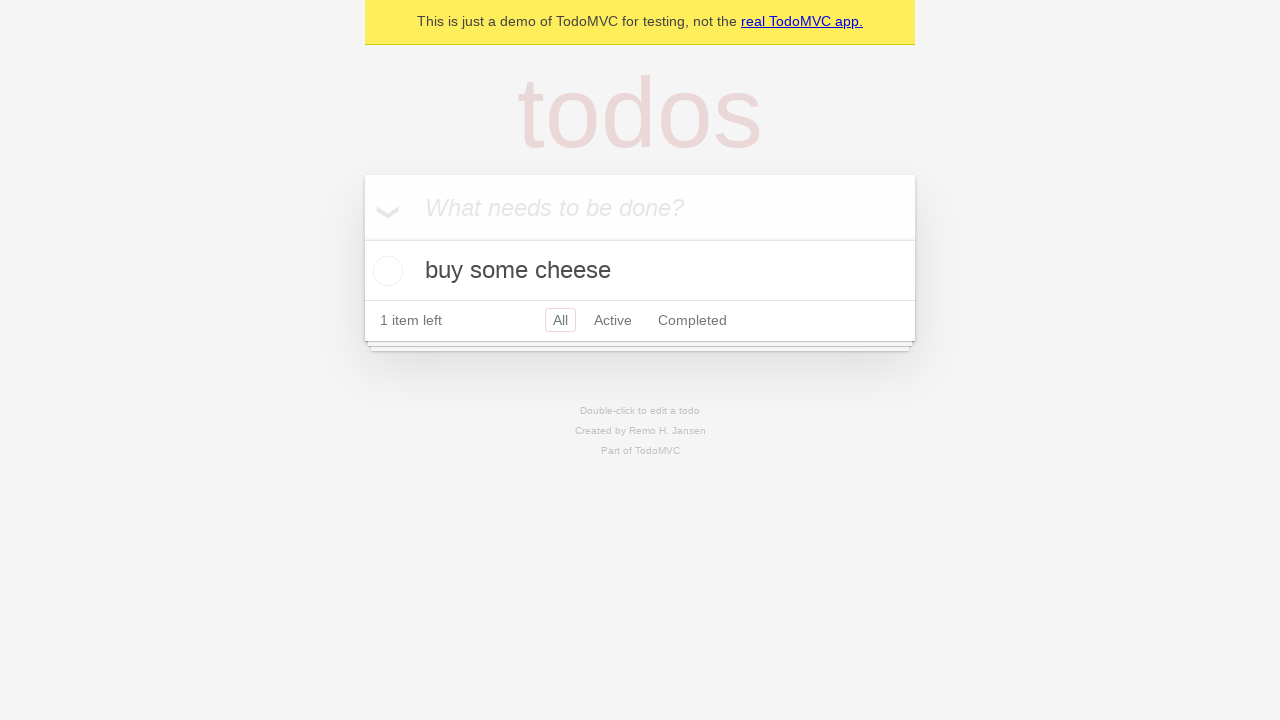

Filled todo input with 'feed the cat' on internal:attr=[placeholder="What needs to be done?"i]
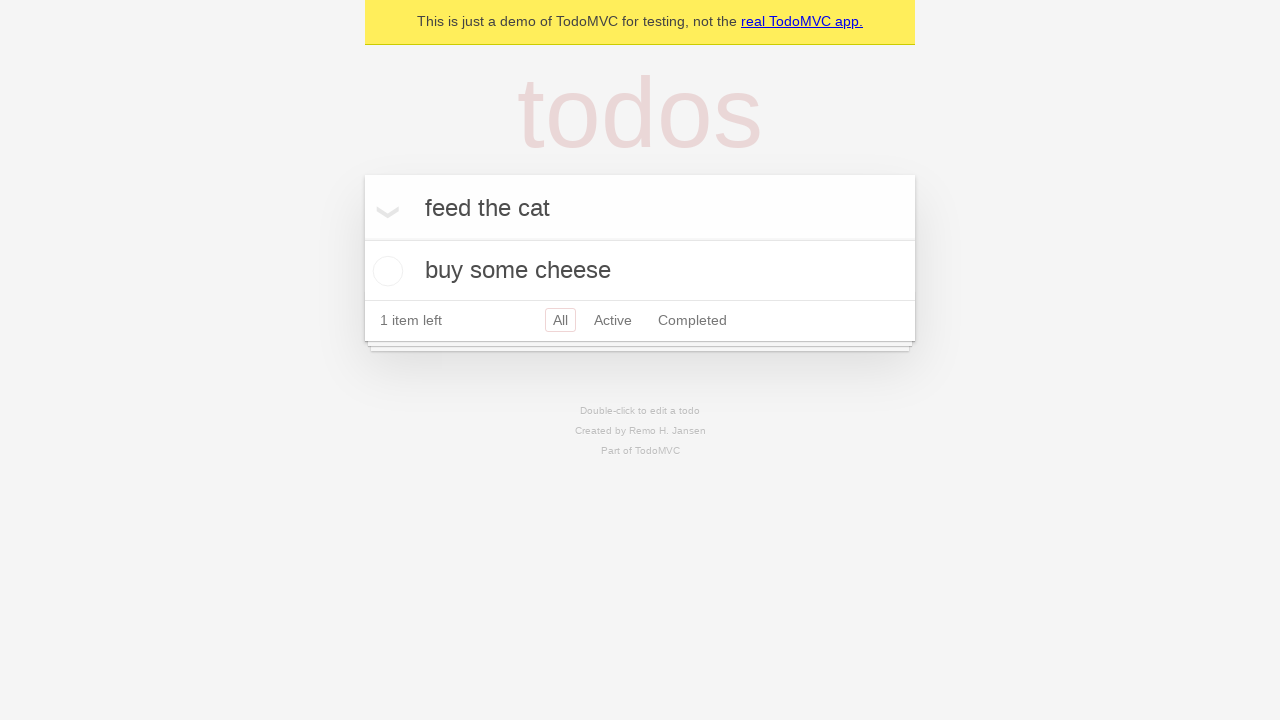

Pressed Enter to add second todo item on internal:attr=[placeholder="What needs to be done?"i]
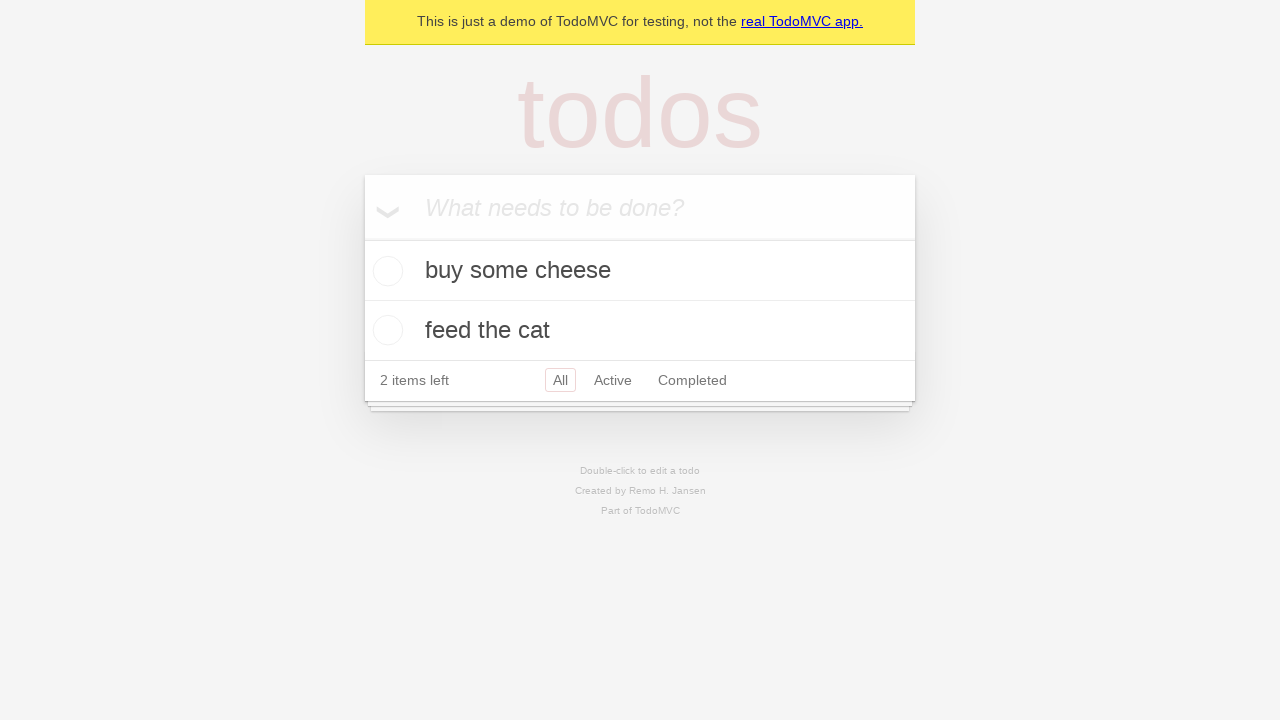

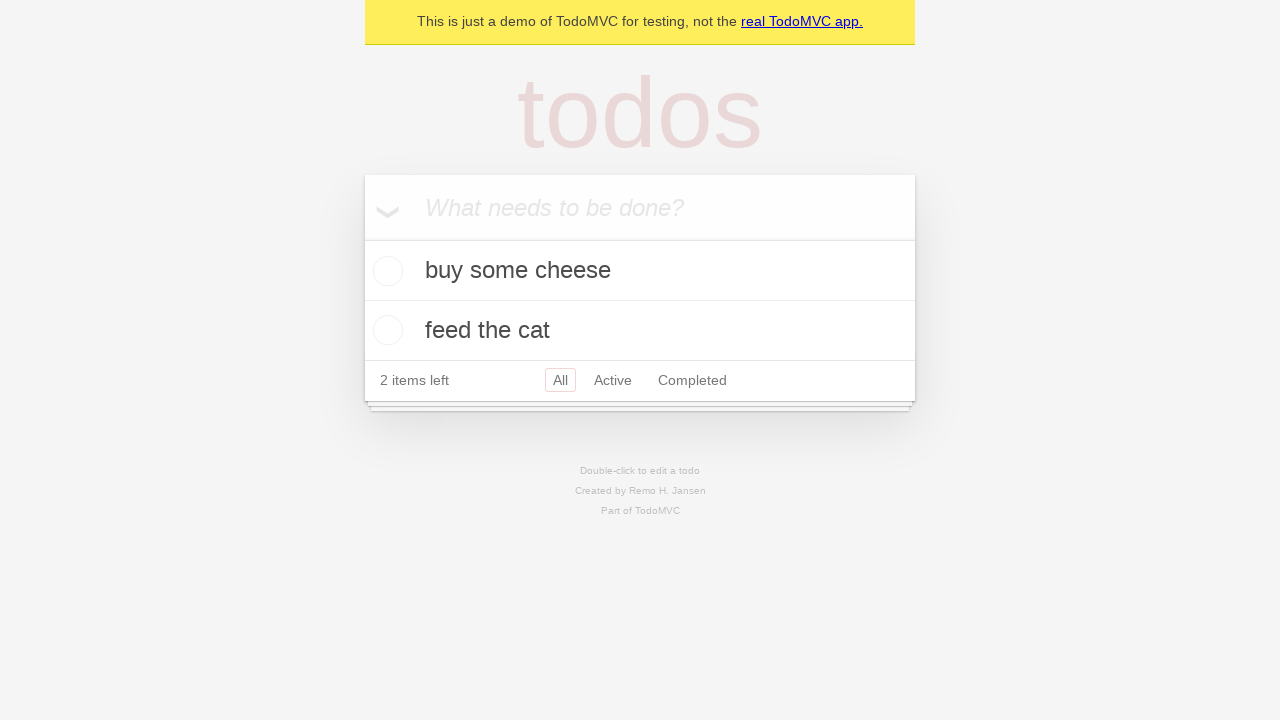